Tests alert handling by clicking a button that triggers an alert and accepting it

Starting URL: https://testautomationpractice.blogspot.com/

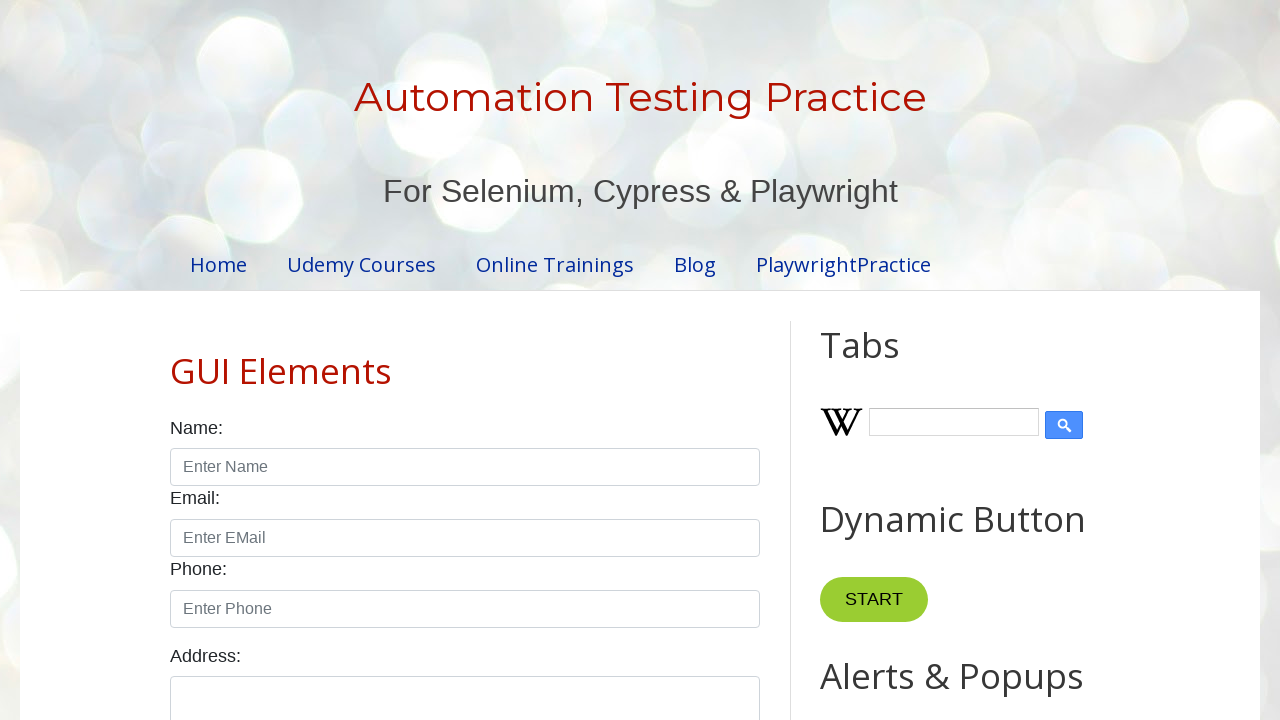

Clicked the alert button to trigger the alert dialog at (888, 361) on #alertBtn
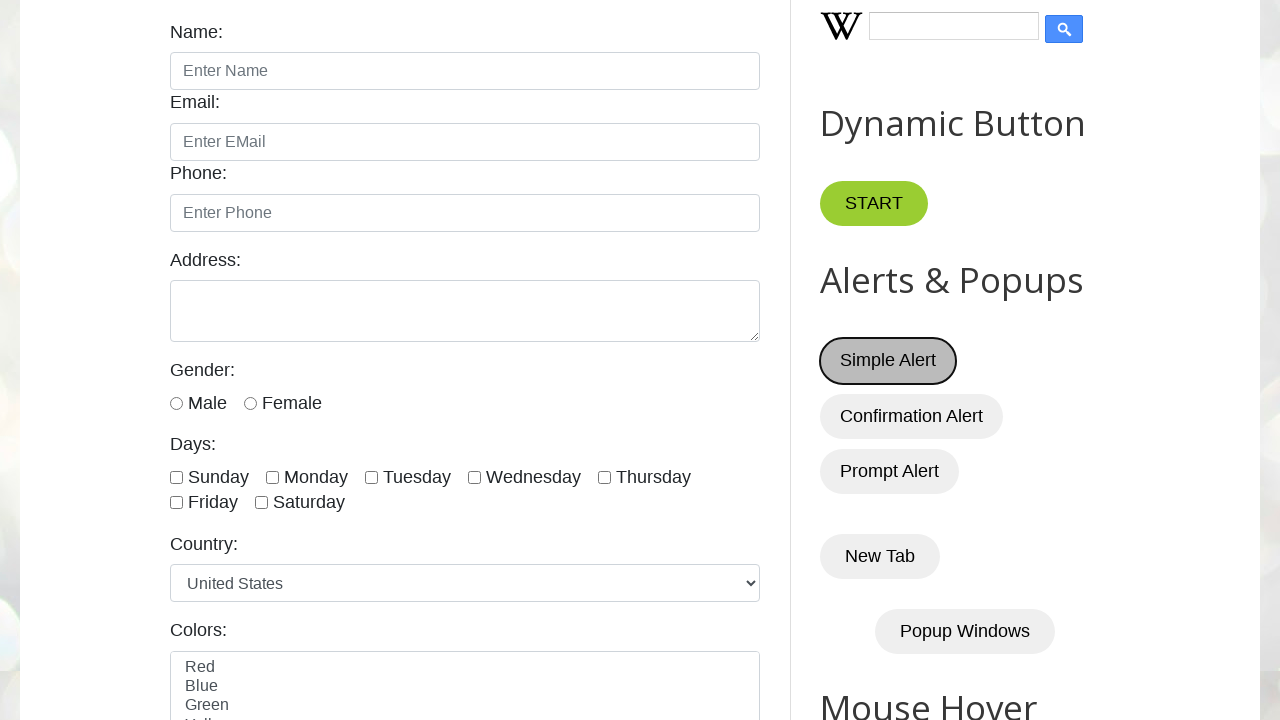

Set up dialog handler to accept the alert
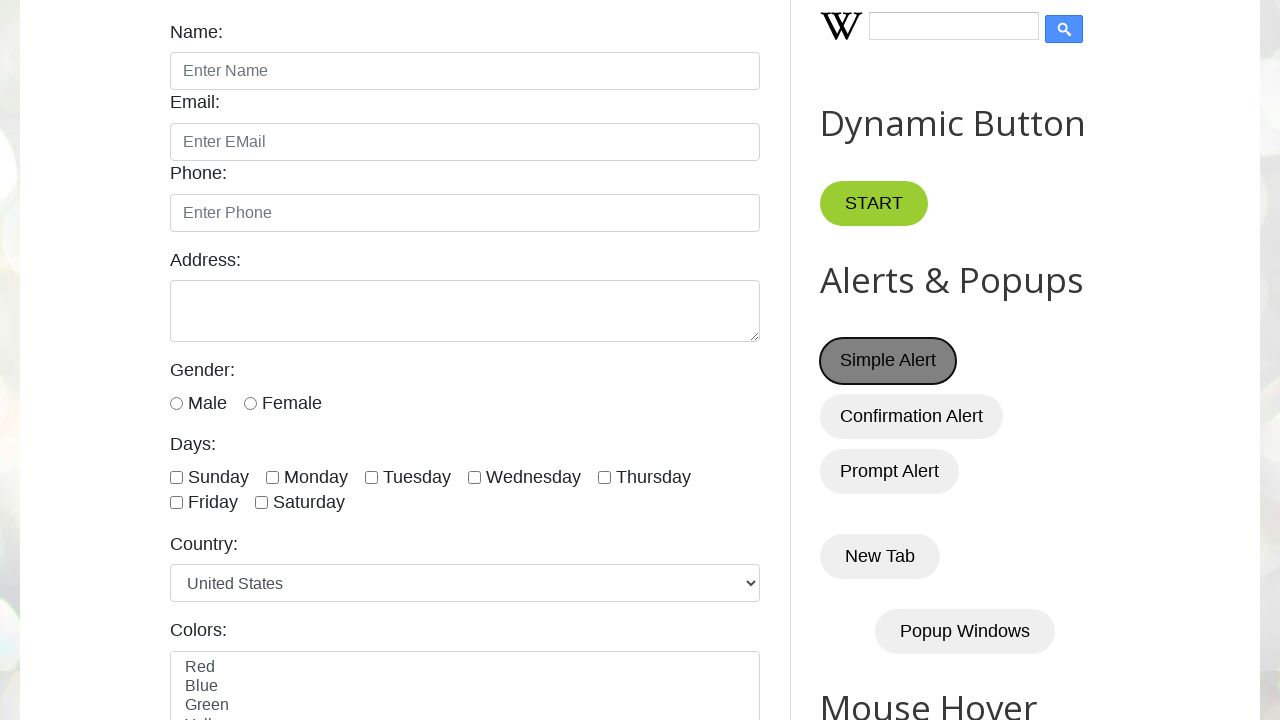

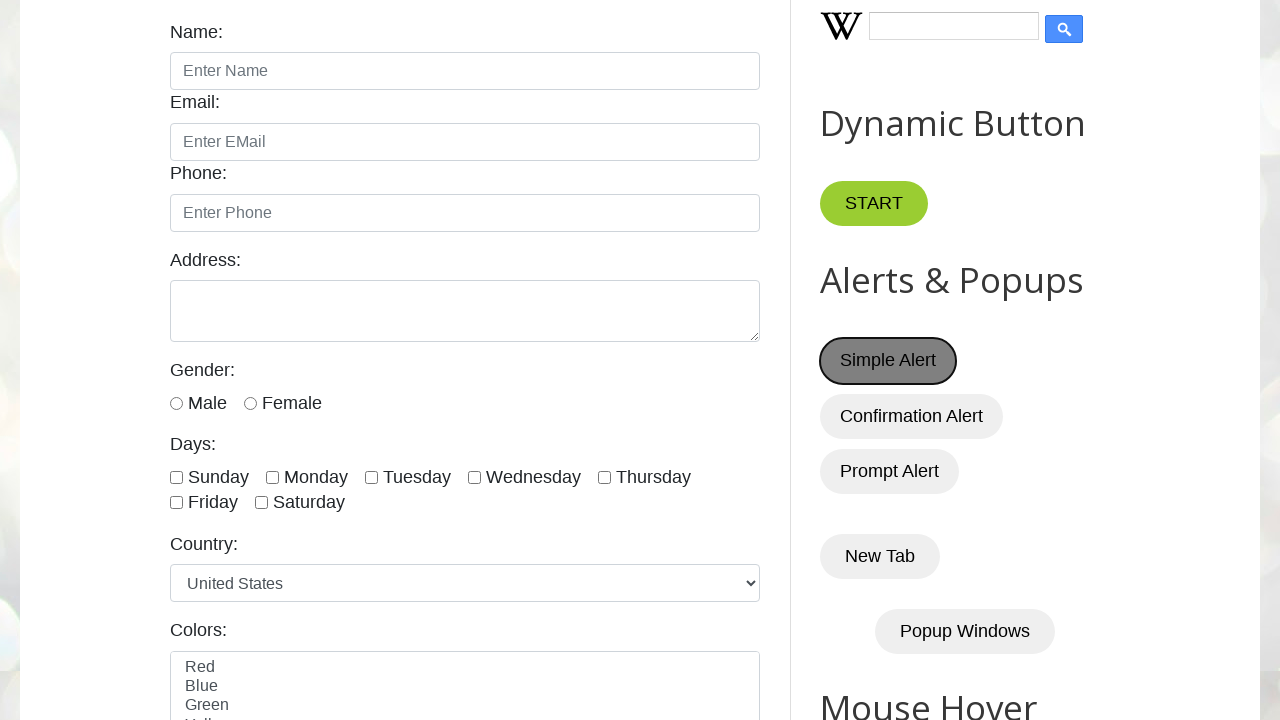